Tests that the complete all checkbox updates its state when individual items are completed or cleared

Starting URL: https://demo.playwright.dev/todomvc

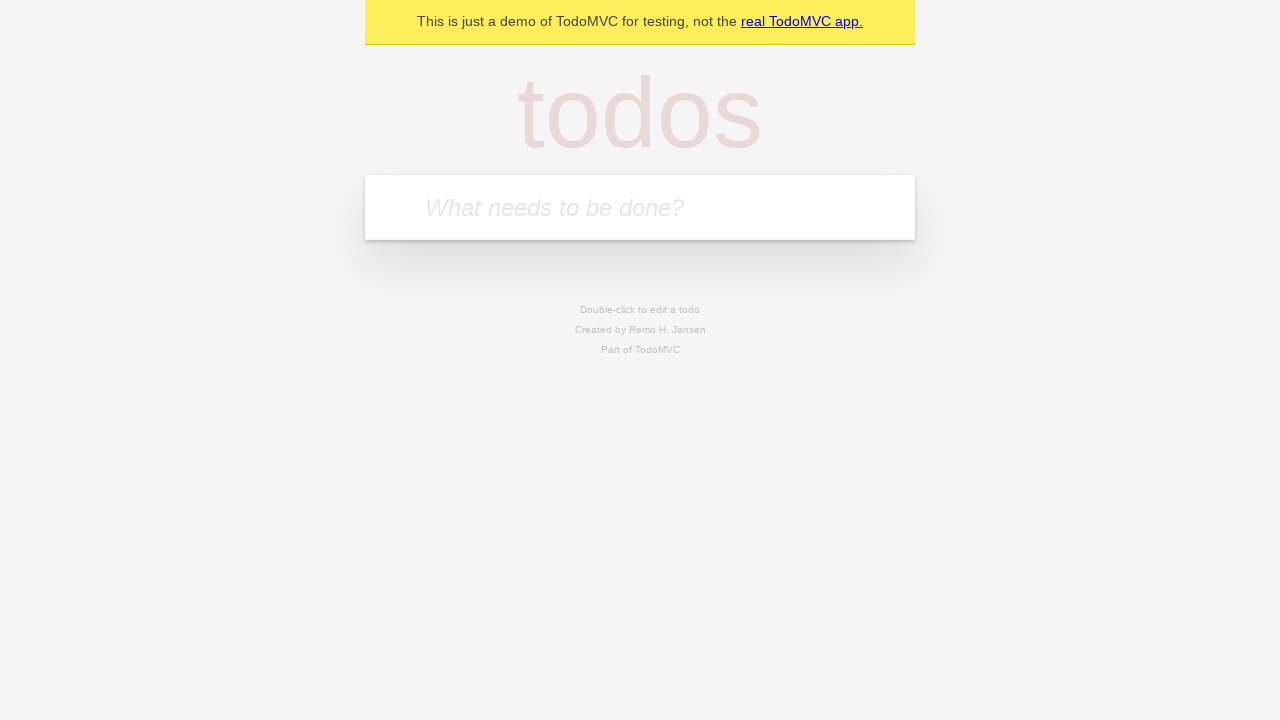

Filled todo input with 'buy some cheese' on internal:attr=[placeholder="What needs to be done?"i]
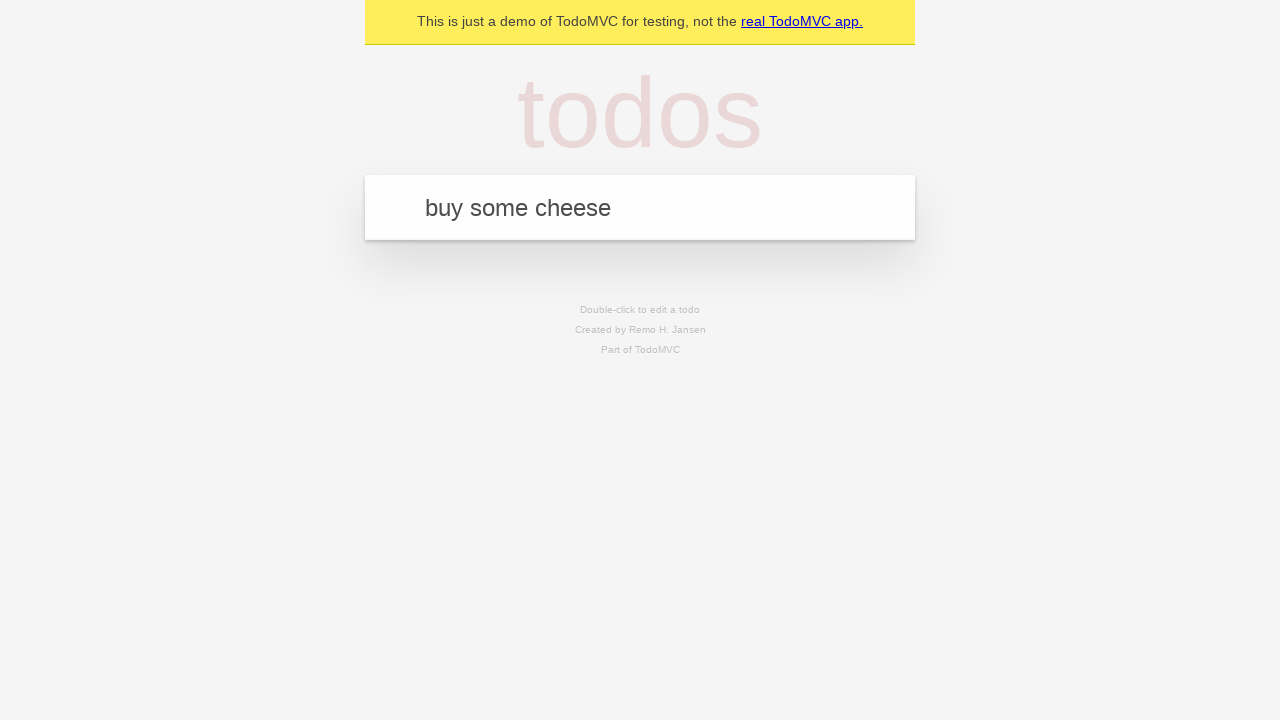

Pressed Enter to create first todo on internal:attr=[placeholder="What needs to be done?"i]
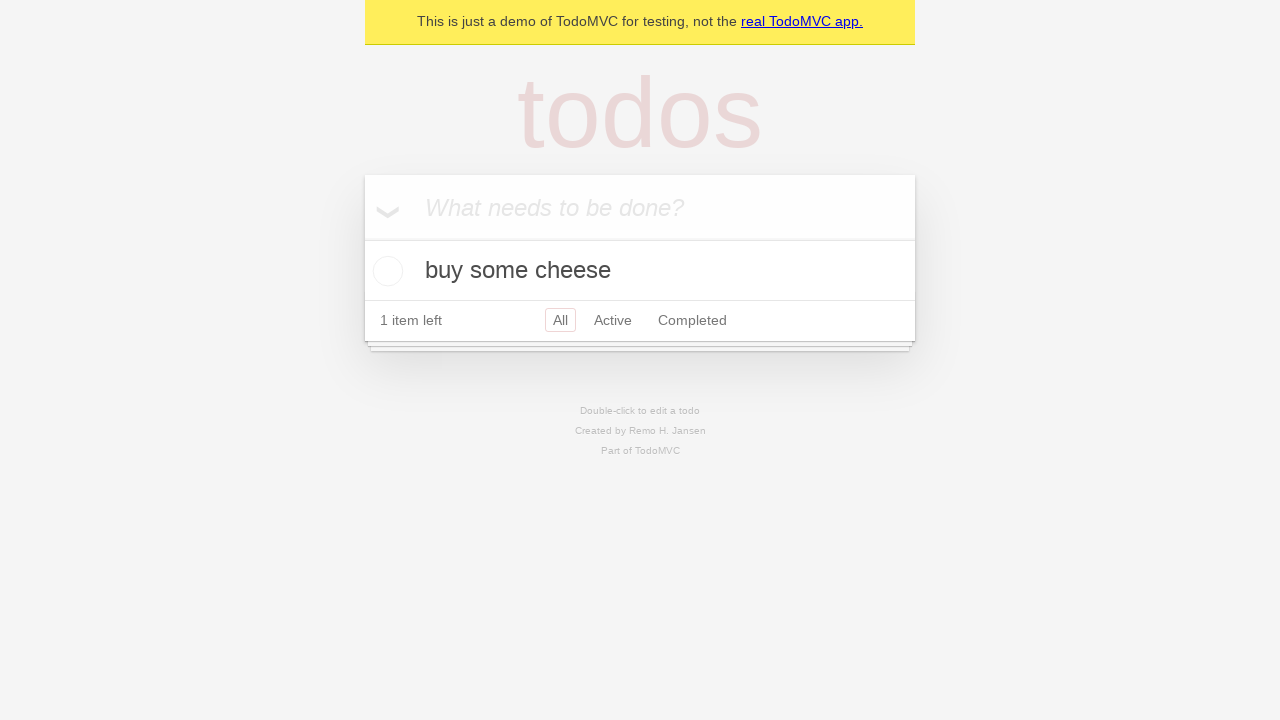

Filled todo input with 'feed the cat' on internal:attr=[placeholder="What needs to be done?"i]
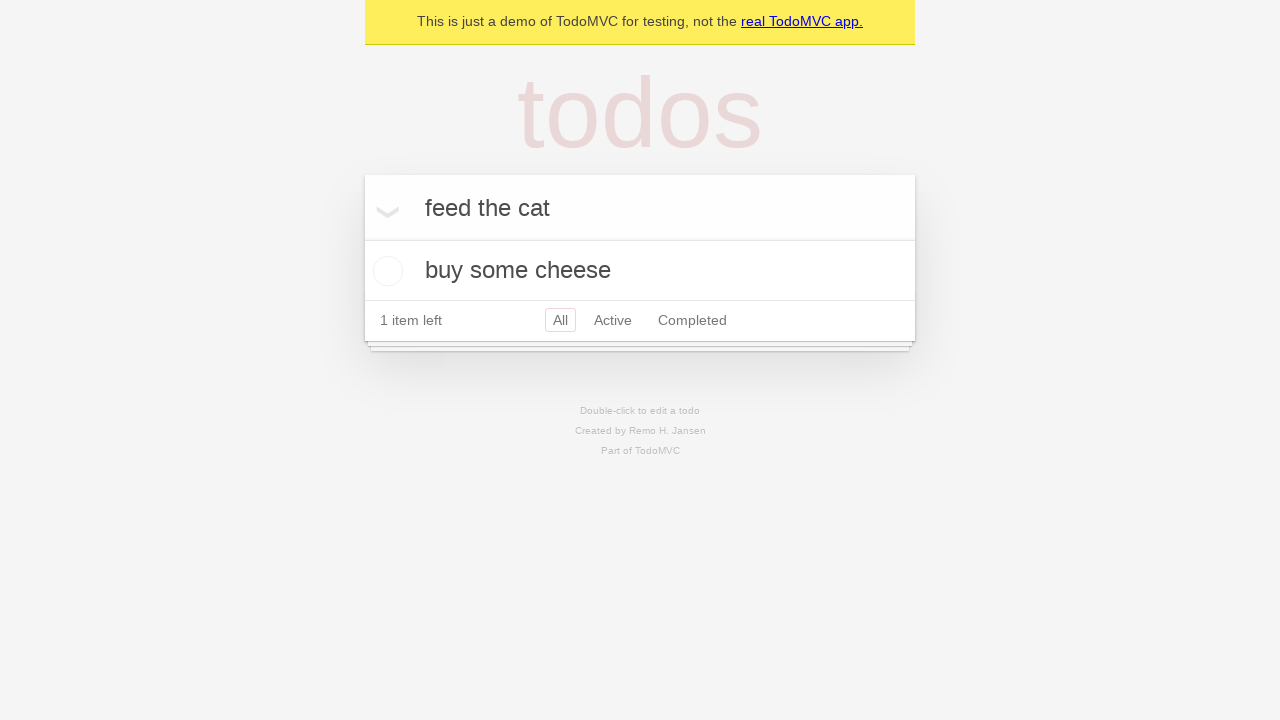

Pressed Enter to create second todo on internal:attr=[placeholder="What needs to be done?"i]
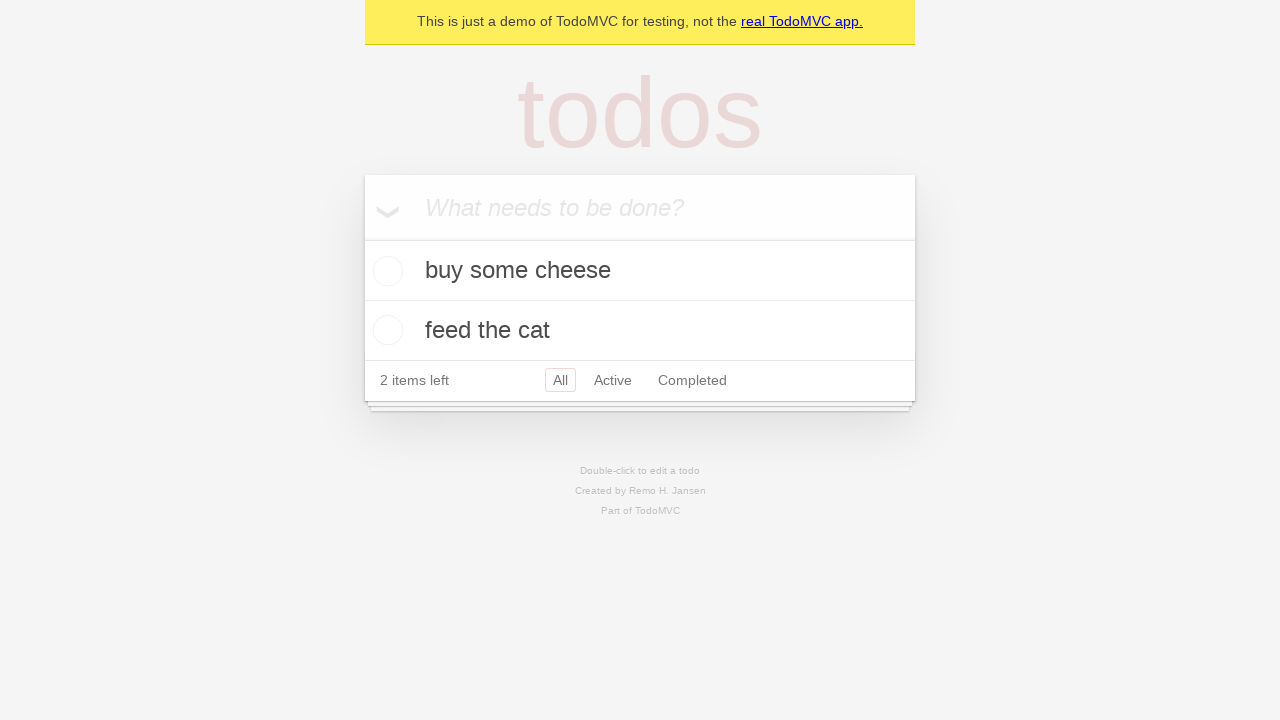

Filled todo input with 'book a doctors appointment' on internal:attr=[placeholder="What needs to be done?"i]
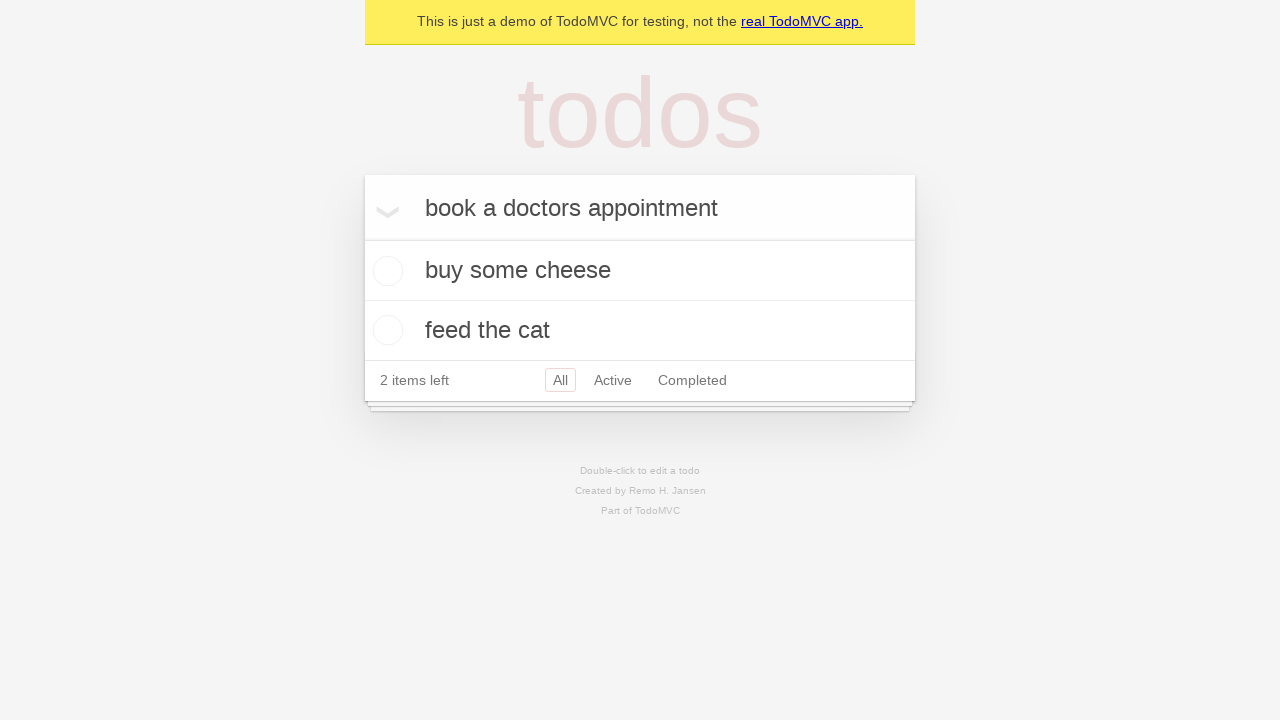

Pressed Enter to create third todo on internal:attr=[placeholder="What needs to be done?"i]
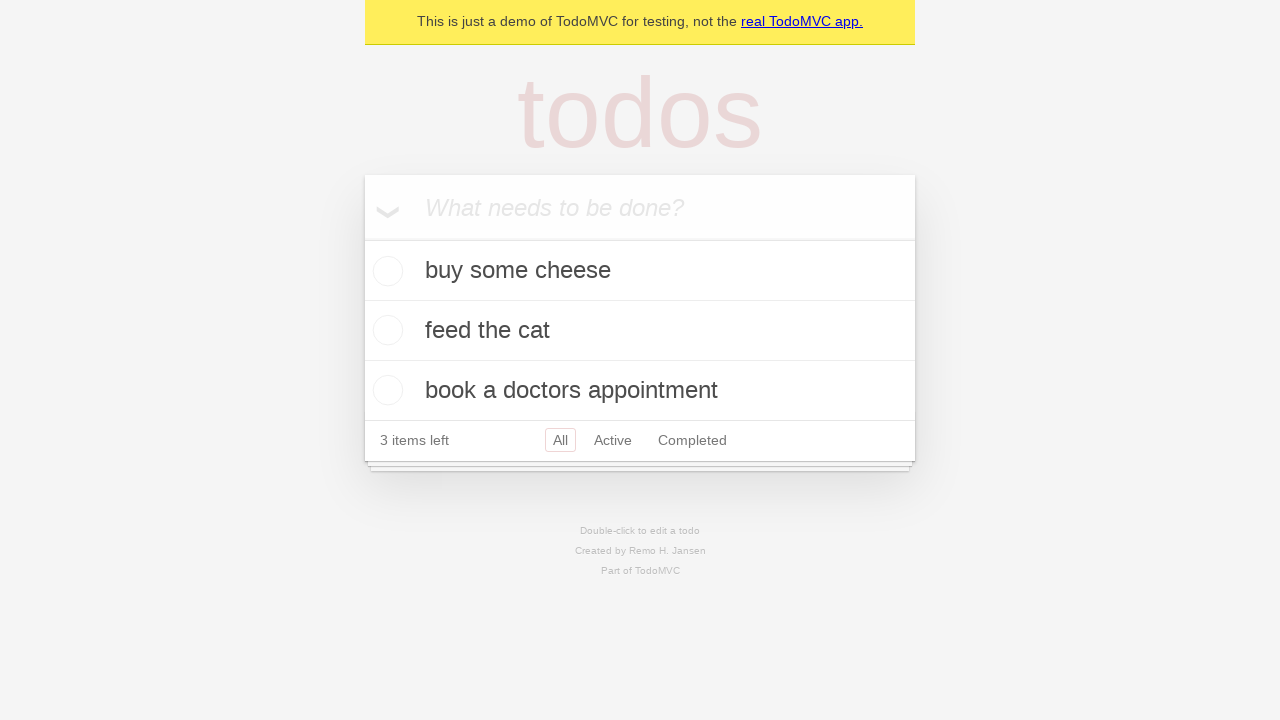

Checked 'Mark all as complete' checkbox at (362, 238) on internal:label="Mark all as complete"i
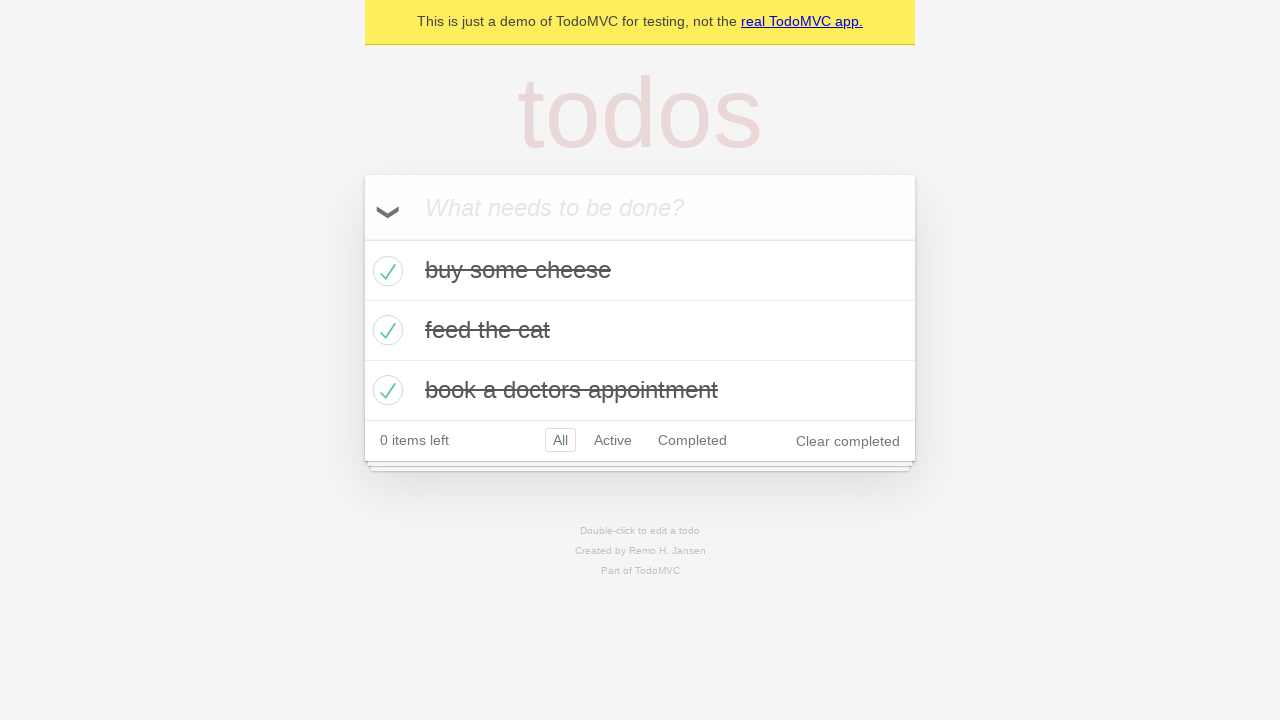

Unchecked first todo item at (385, 271) on internal:testid=[data-testid="todo-item"s] >> nth=0 >> internal:role=checkbox
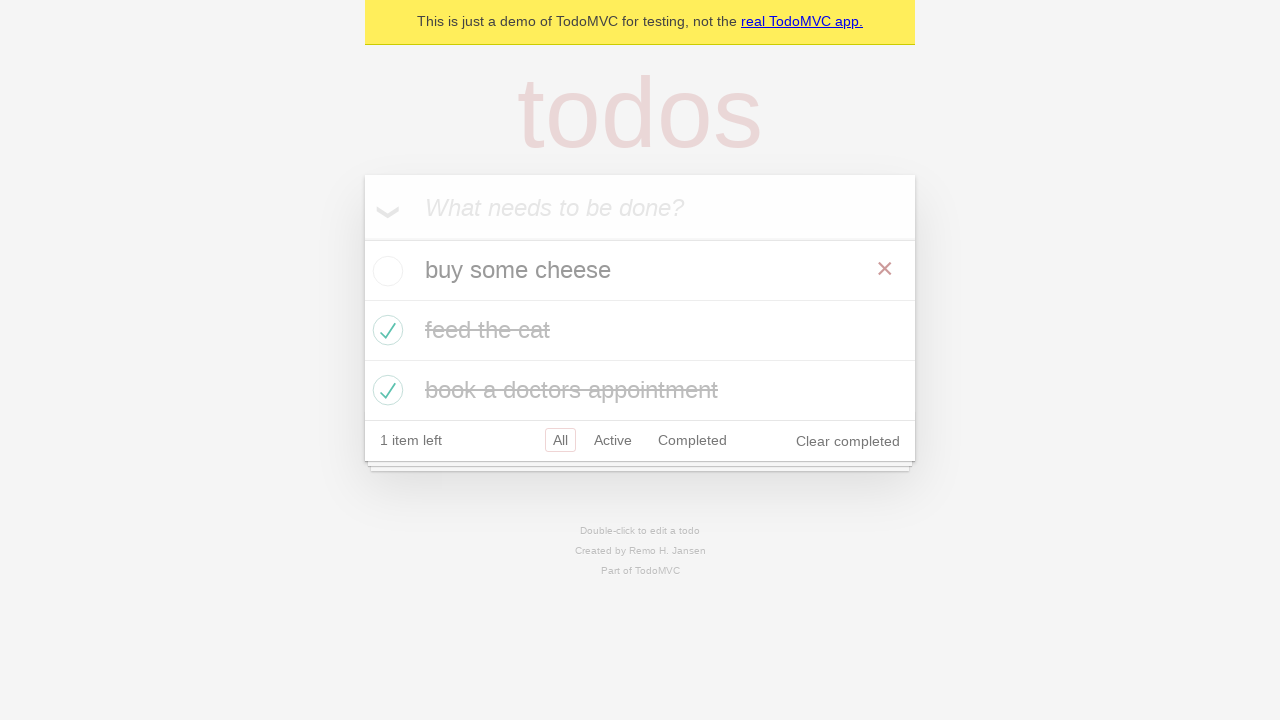

Checked first todo item again at (385, 271) on internal:testid=[data-testid="todo-item"s] >> nth=0 >> internal:role=checkbox
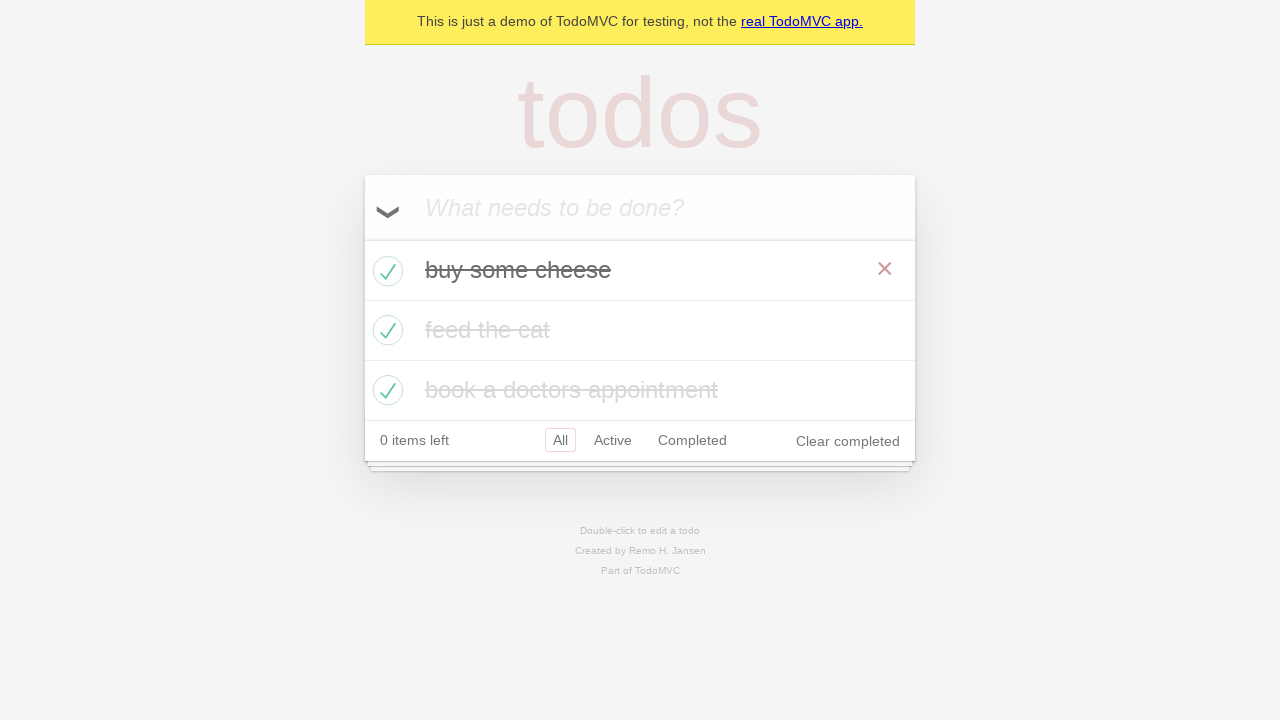

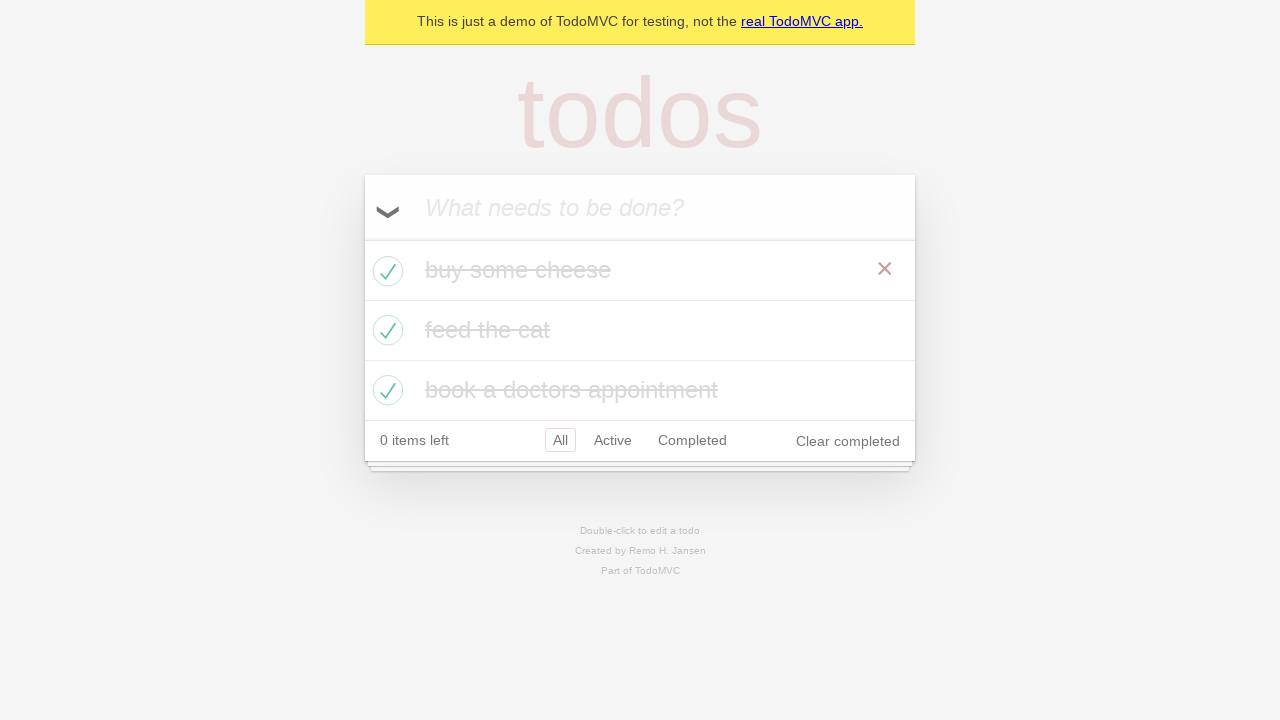